Navigates to a test blog page and clicks on a link that opens a popup window, demonstrating basic click interaction with popup-triggering elements.

Starting URL: http://omayo.blogspot.com/

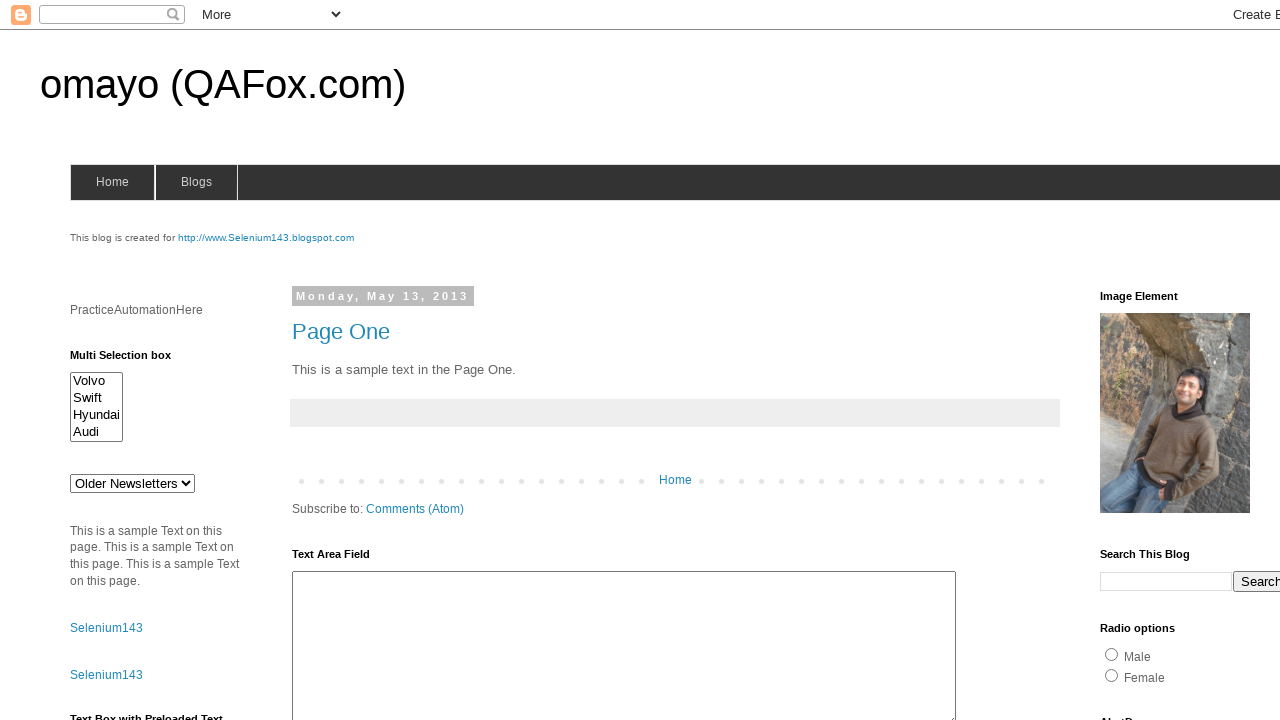

Navigated to http://omayo.blogspot.com/
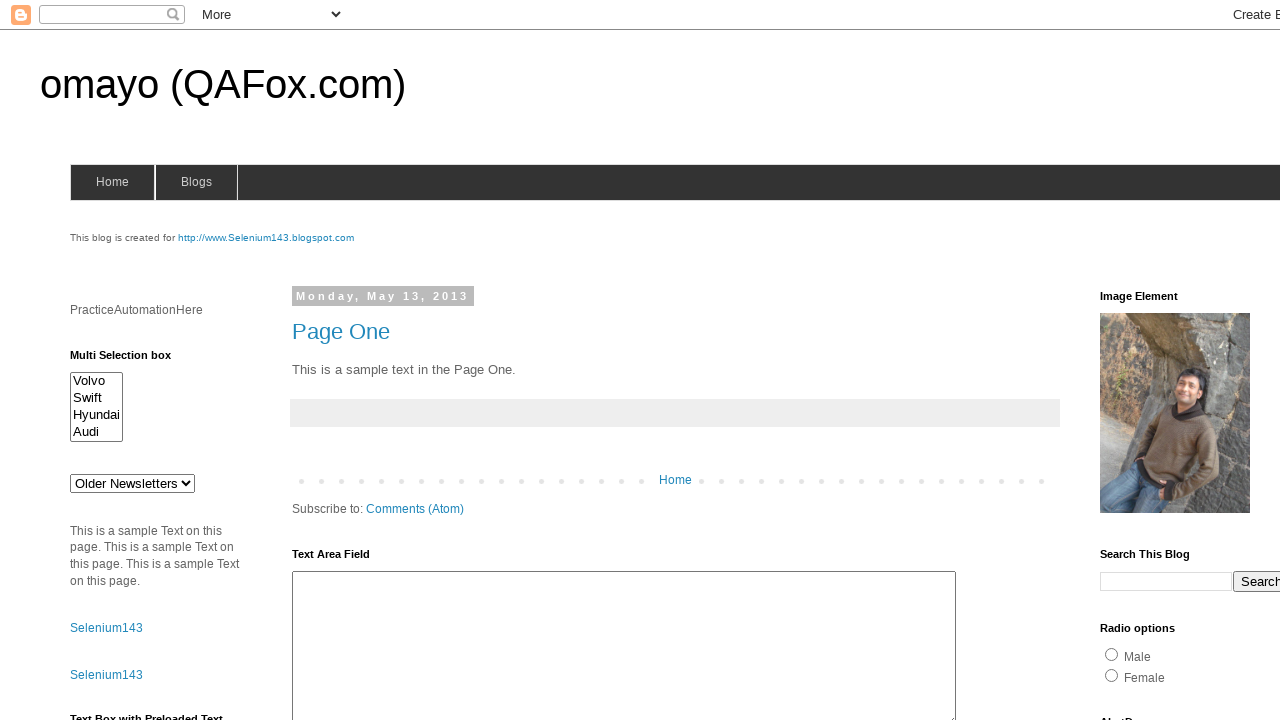

Clicked on 'Open a popup window' link at (132, 360) on xpath=//a[.='Open a popup window']
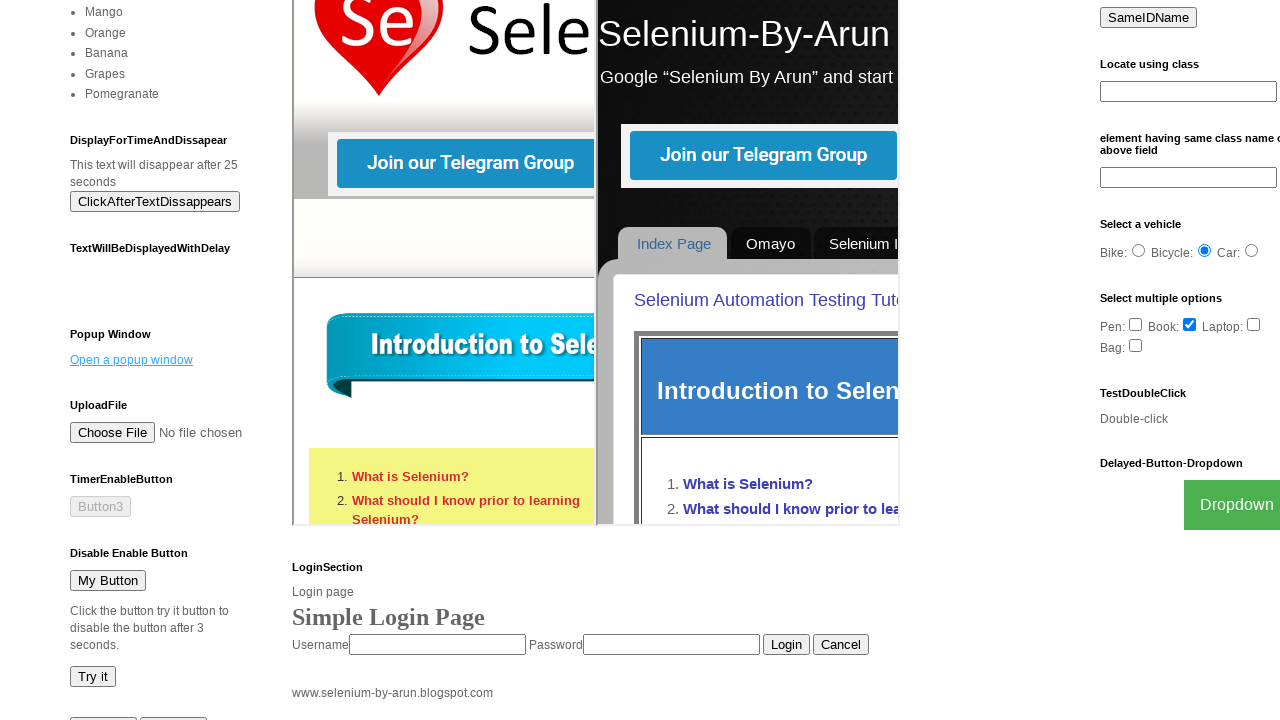

Waited 2000ms for popup window to open
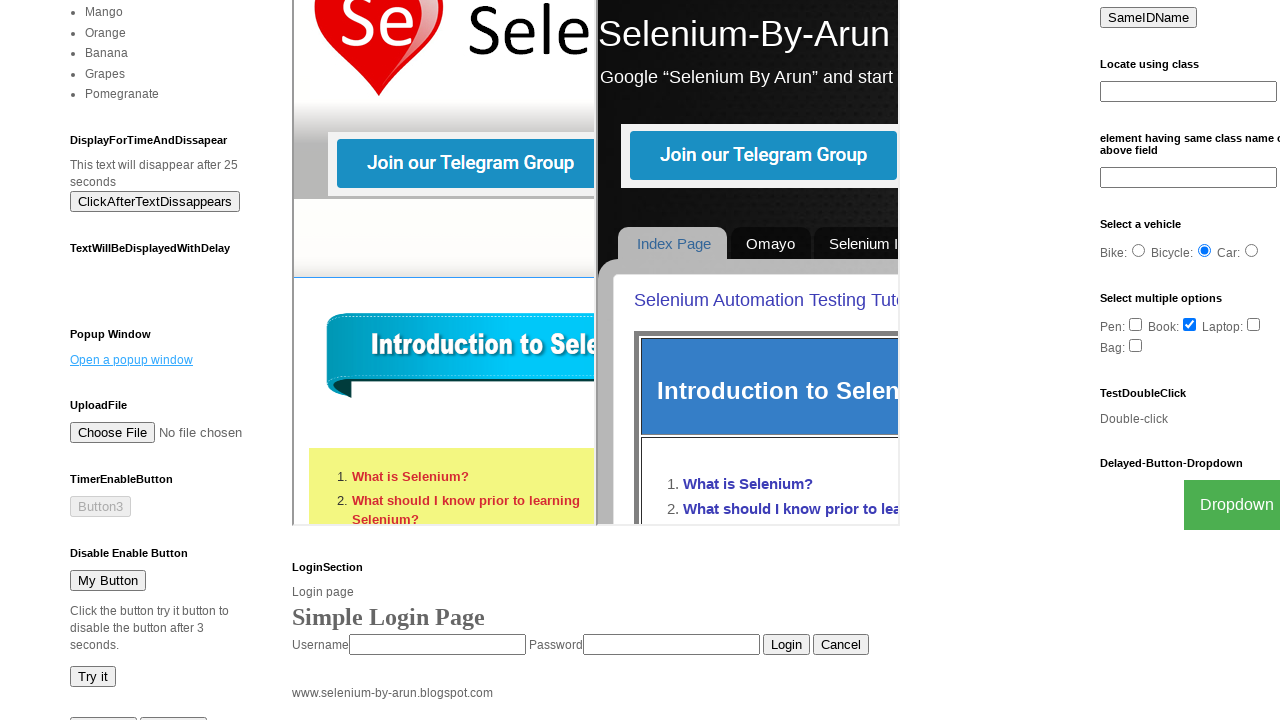

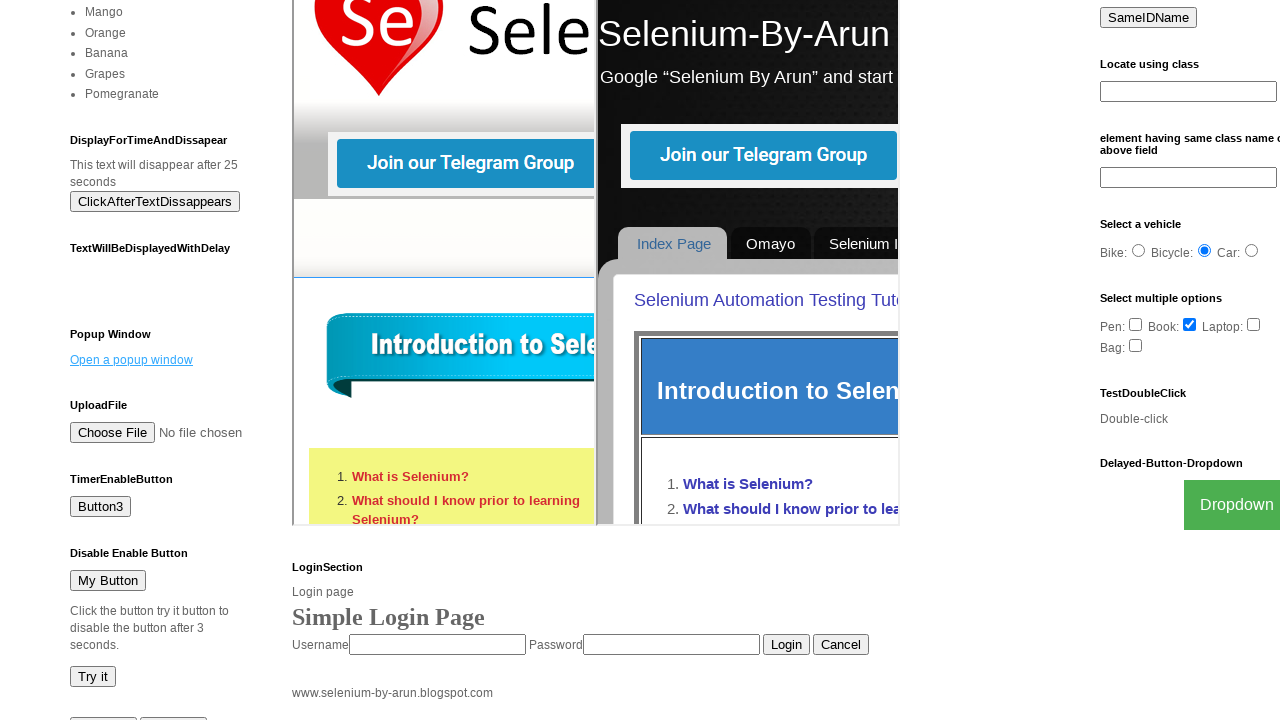